Tests interaction with multiple iframes on a demo page by filling text inputs within three different frames

Starting URL: https://ui.vision/demo/webtest/frames/

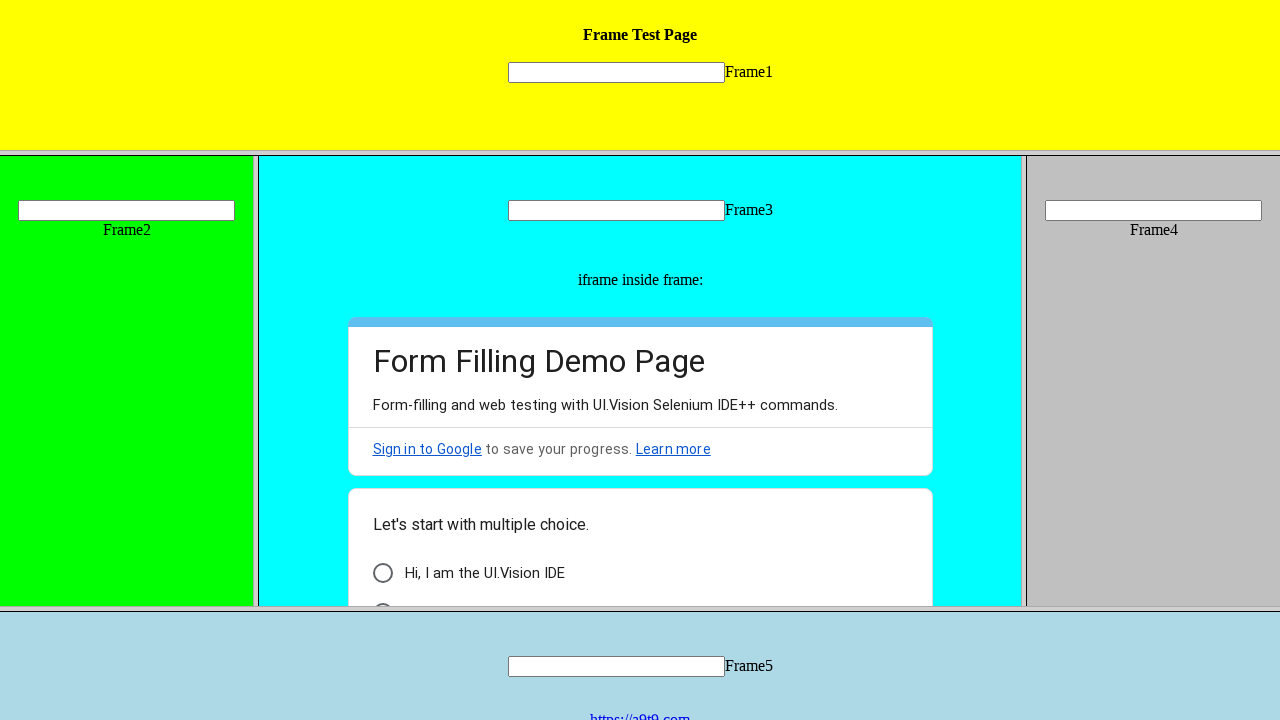

Located frame 3 element
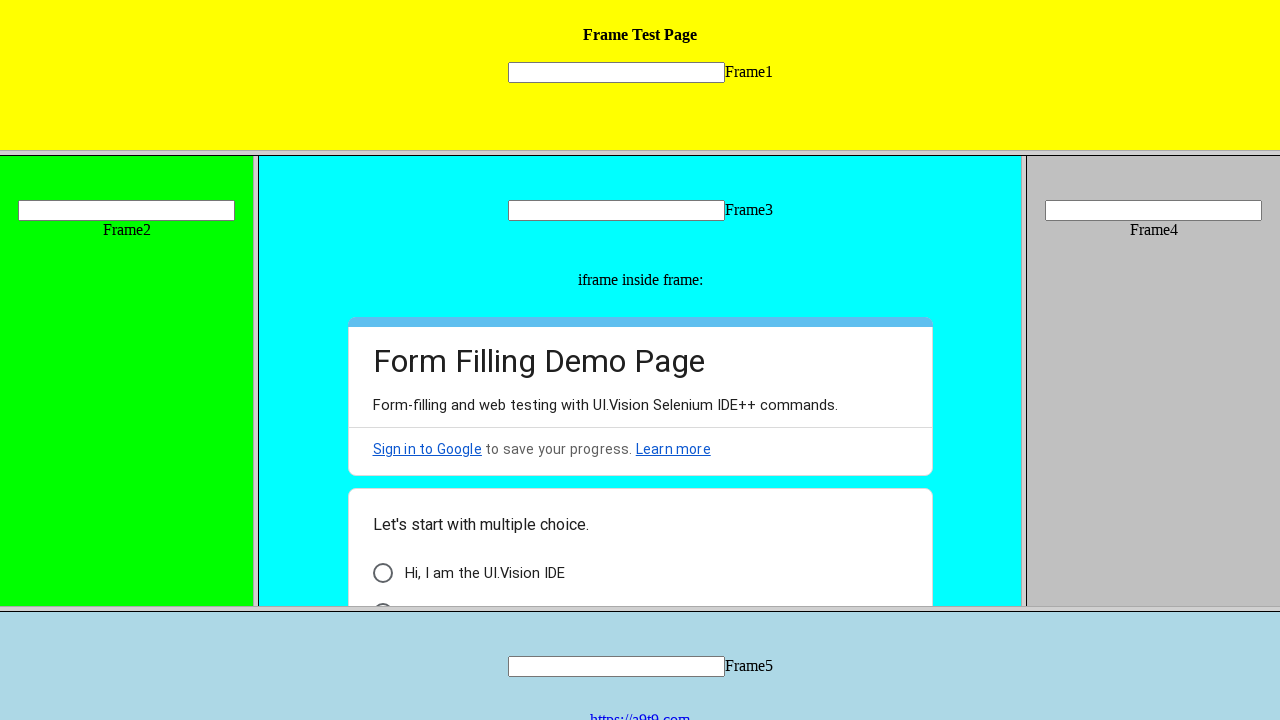

Filled text input in frame 3 with 'Marcus Thompson' on [src='frame_3.html'] >> internal:control=enter-frame >> input[name='mytext3']
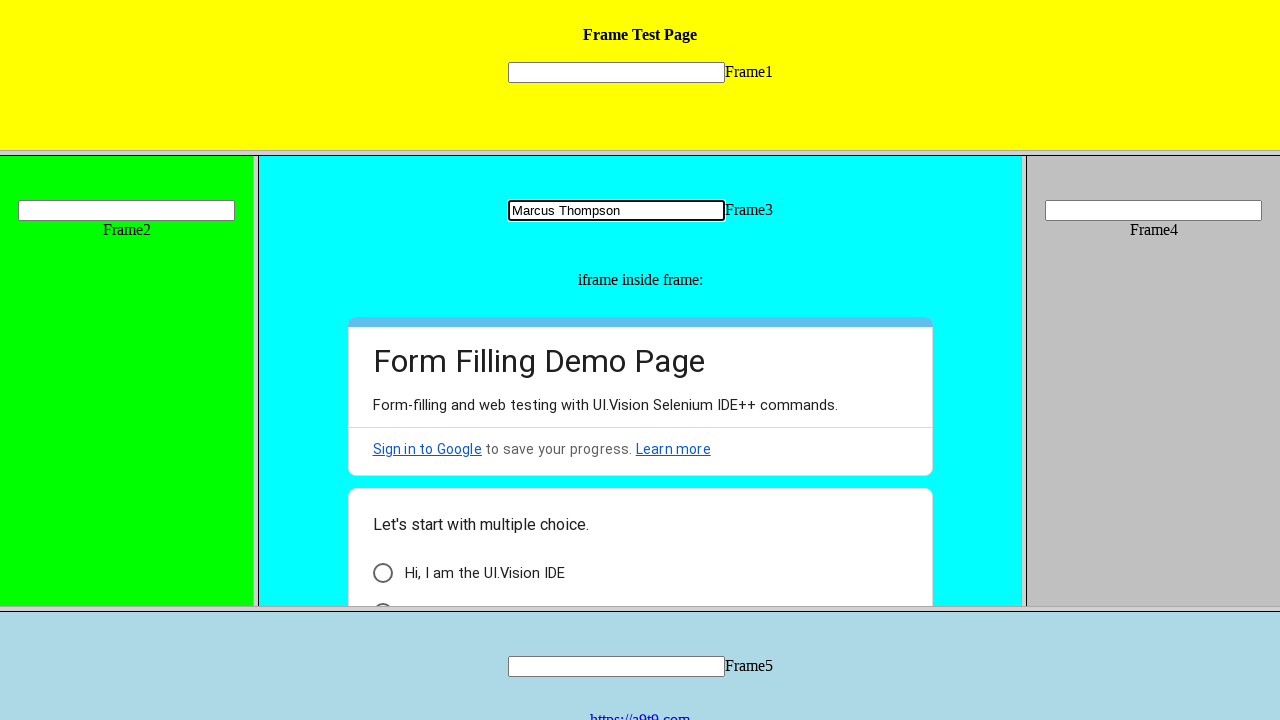

Located frame 2 element
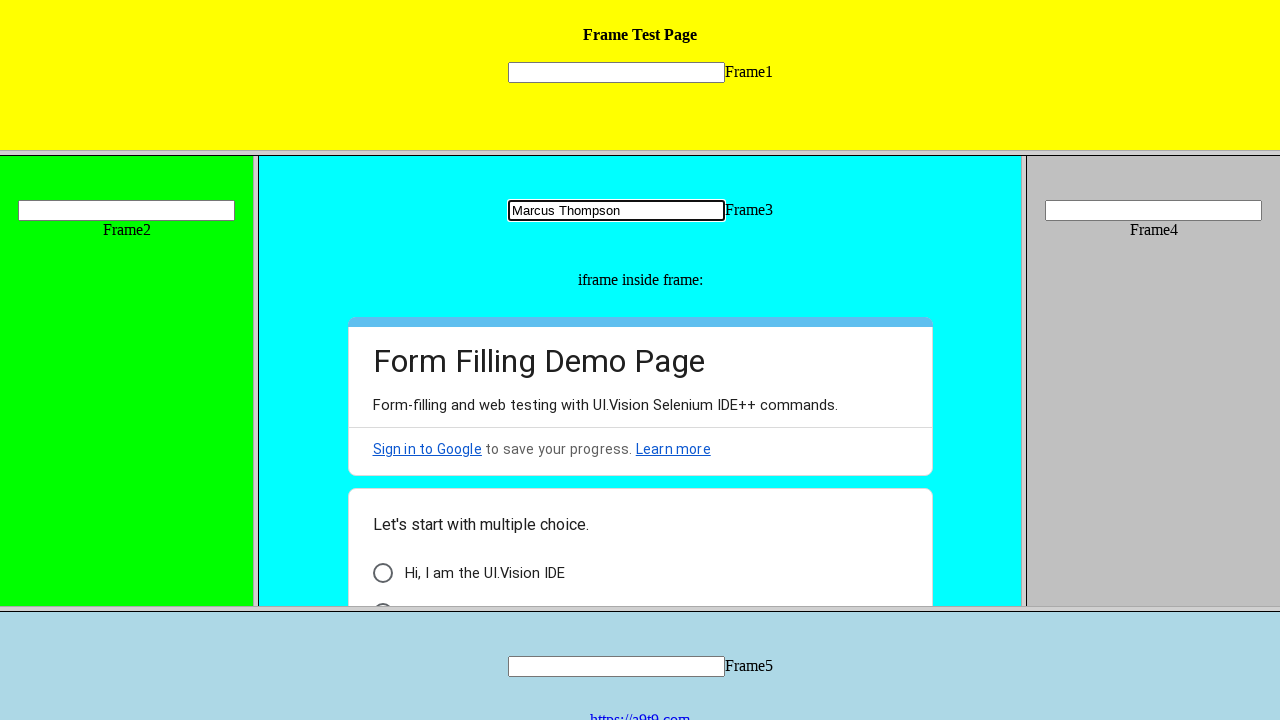

Filled text input in frame 2 with ' Johnson' on [src='frame_2.html'] >> internal:control=enter-frame >> input[name='mytext2']
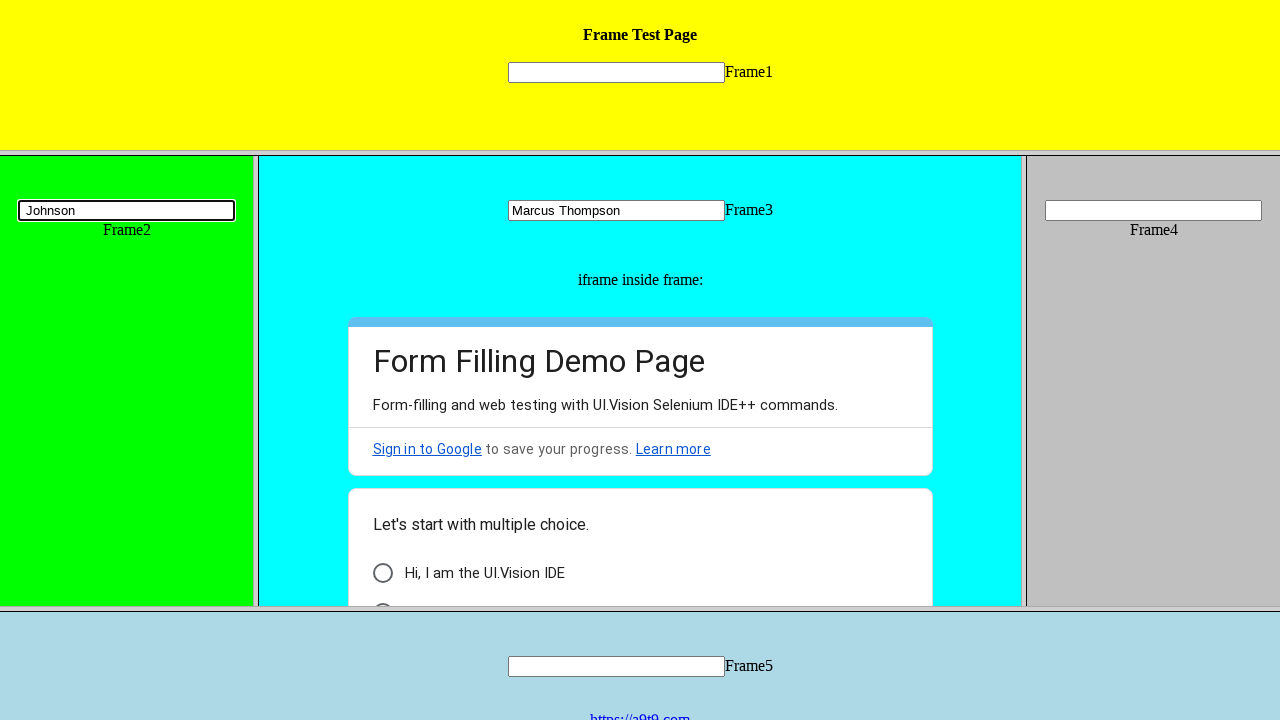

Located frame 1 element
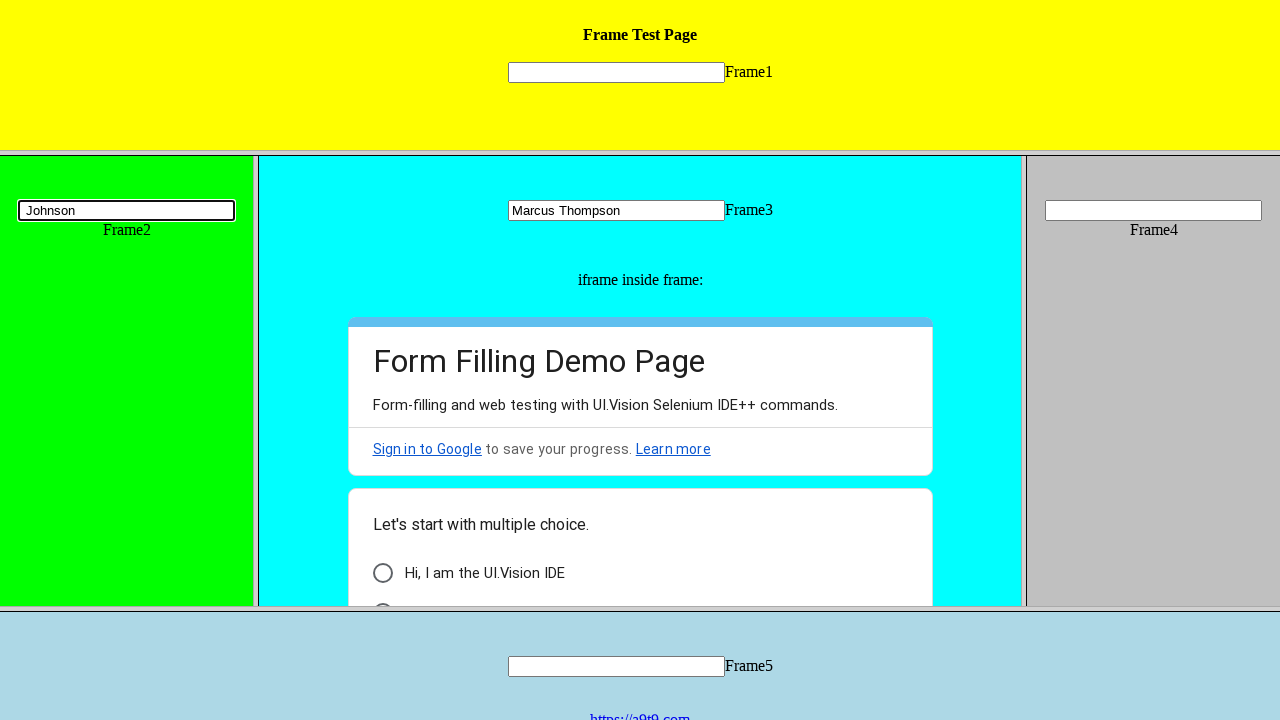

Filled text input in frame 1 with ' David' on [src='frame_1.html'] >> internal:control=enter-frame >> input[name='mytext1']
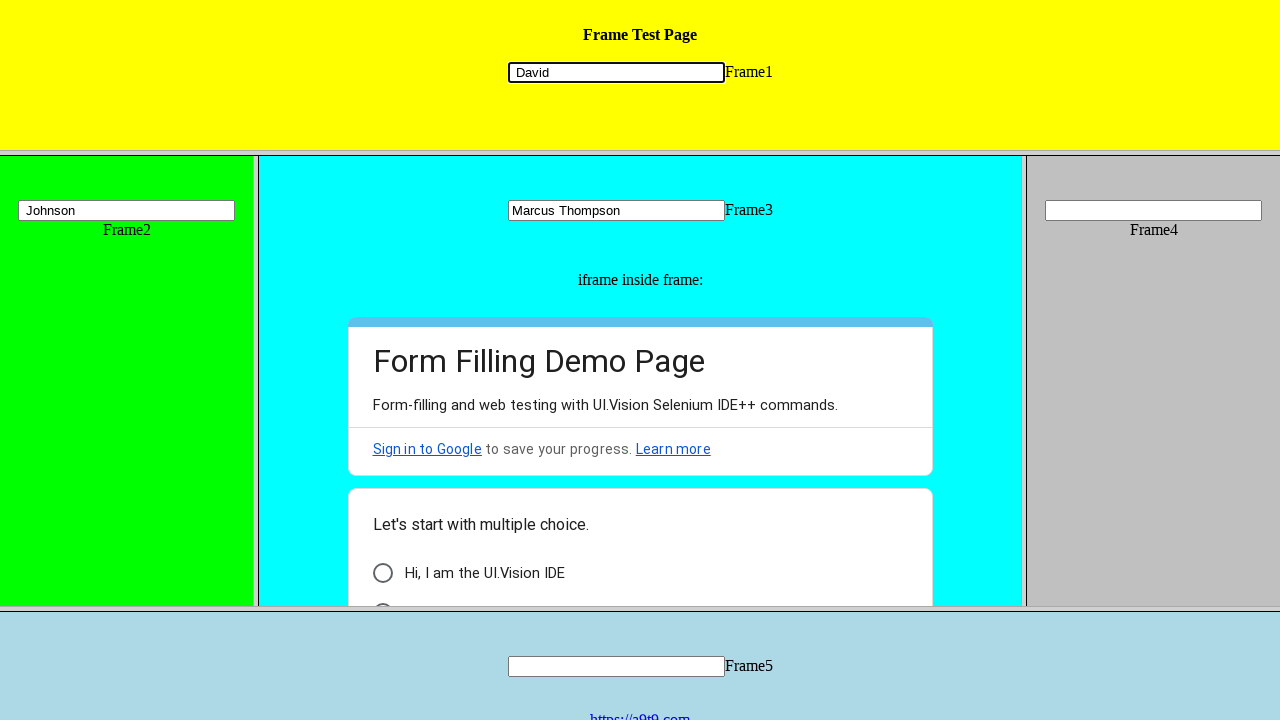

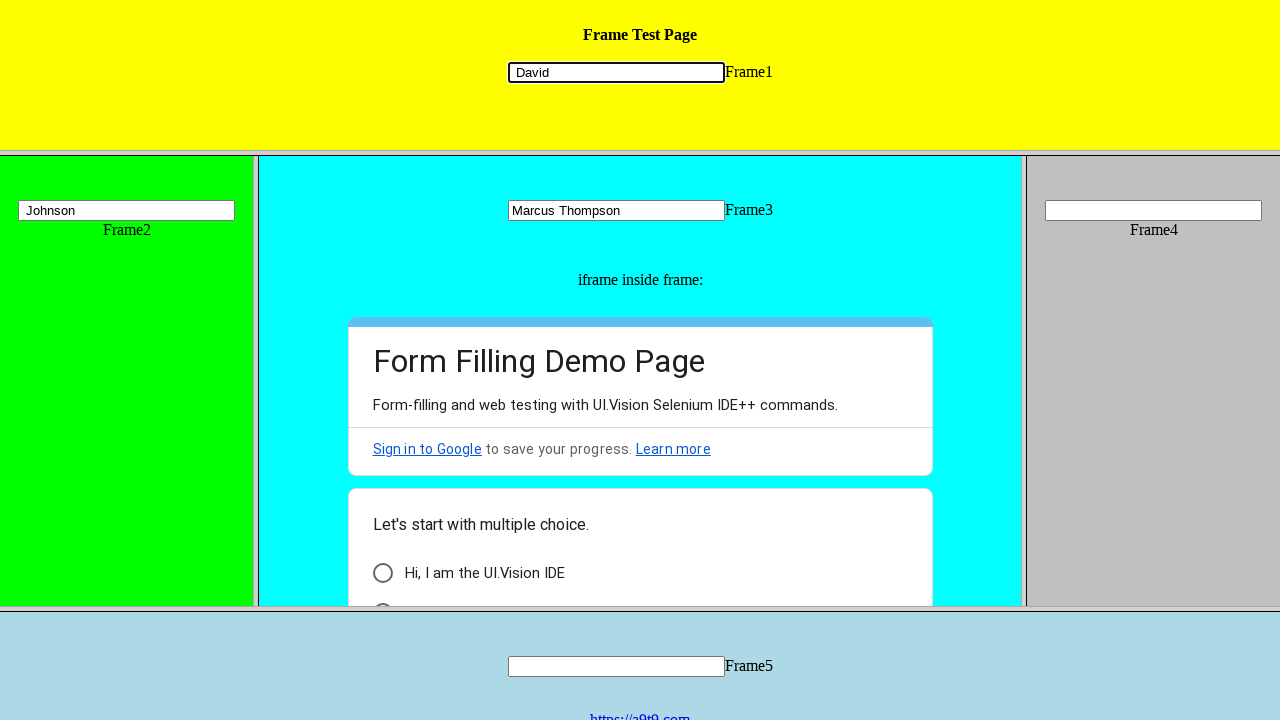